Tests double-click functionality by navigating to the buttons section and performing a double-click action on a button

Starting URL: https://demoqa.com/elements

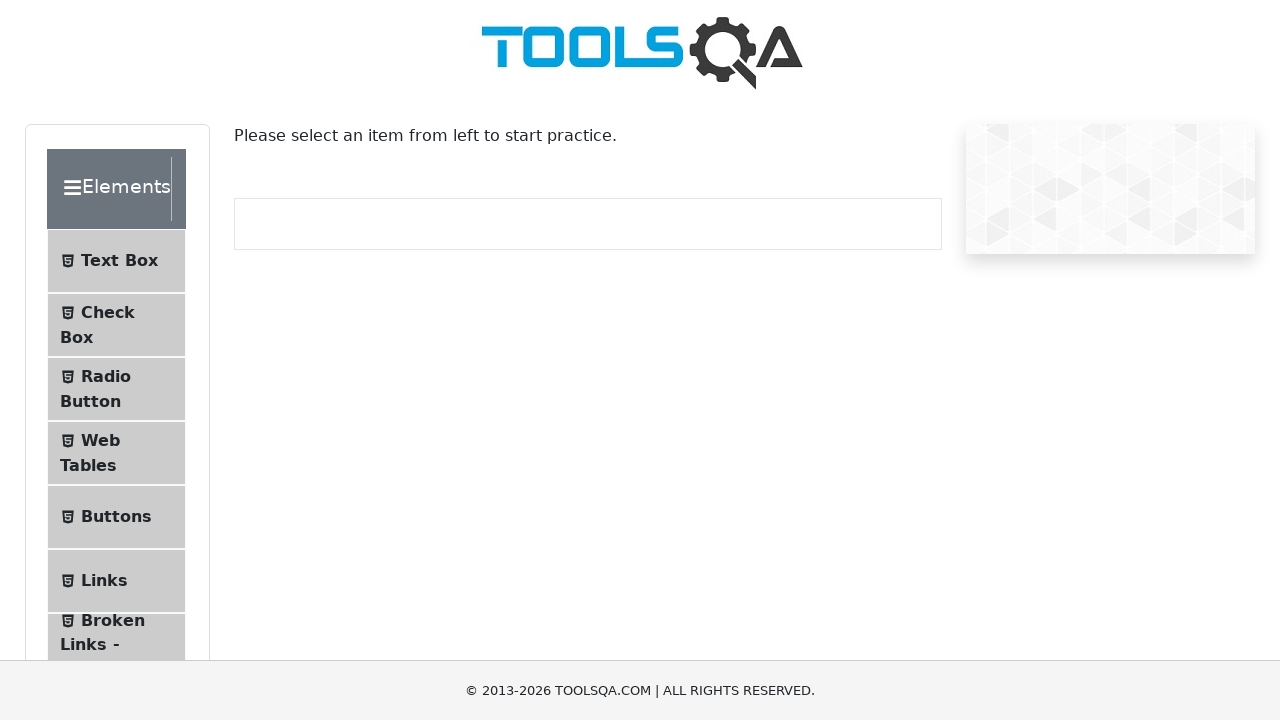

Clicked on Buttons menu item to navigate to buttons section at (116, 517) on #item-4
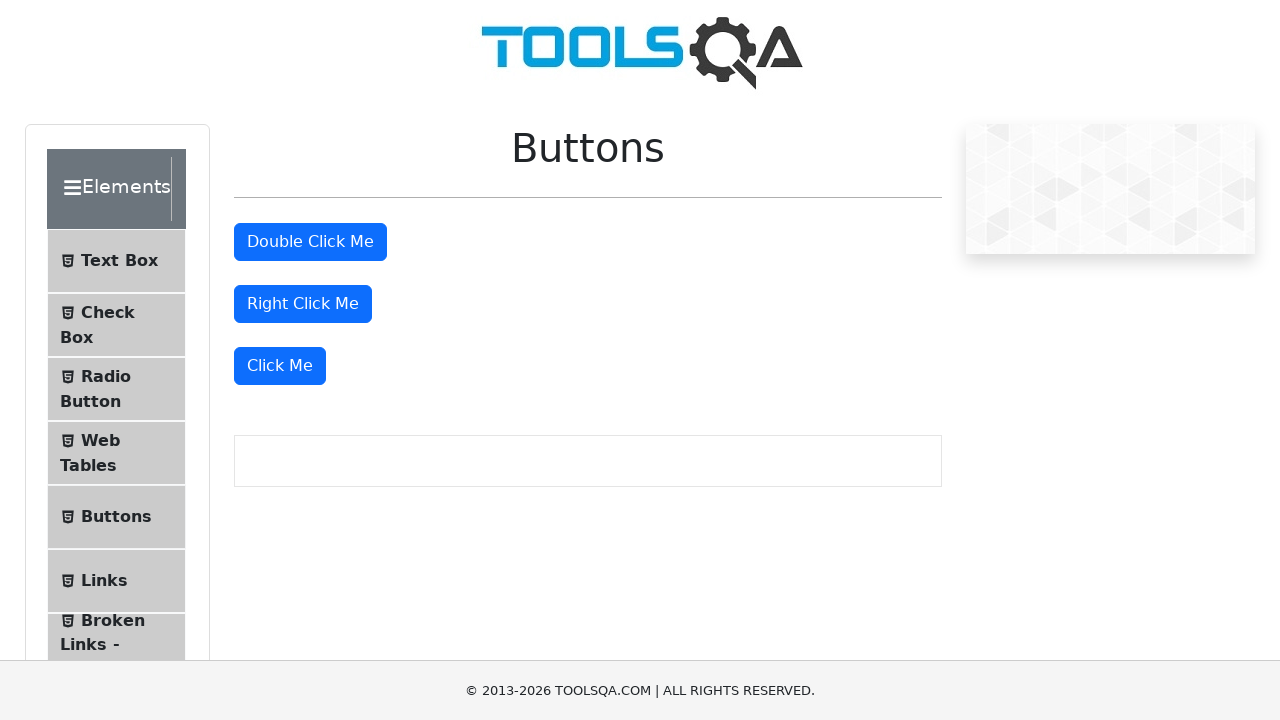

Performed double-click action on the double click button at (310, 242) on button#doubleClickBtn
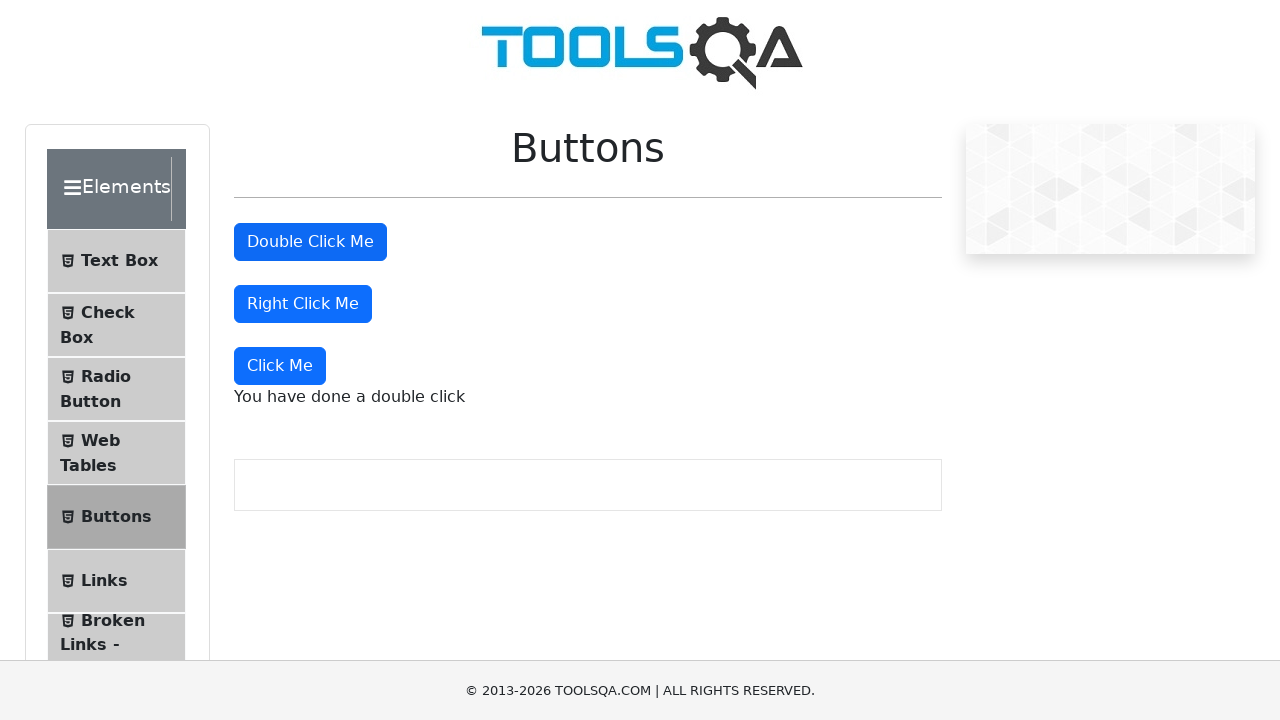

Double-click confirmation message appeared
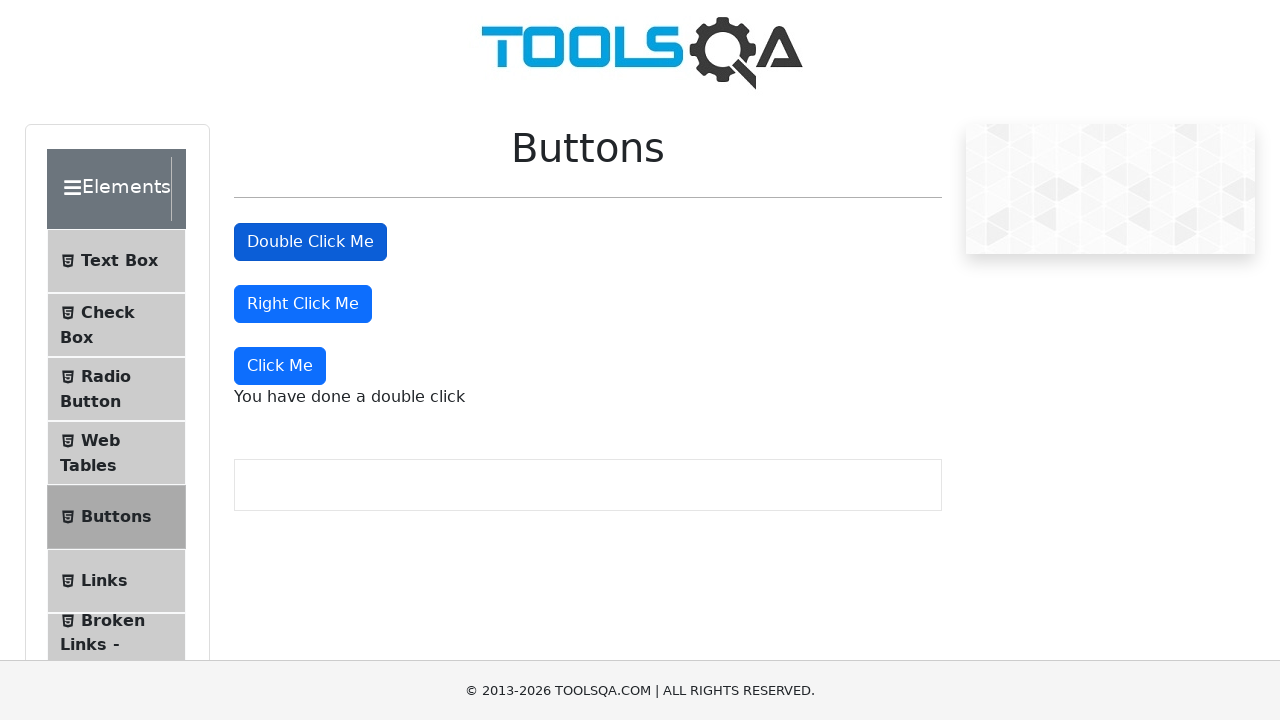

Verified that double-click message contains expected text: 'You have done a double click'
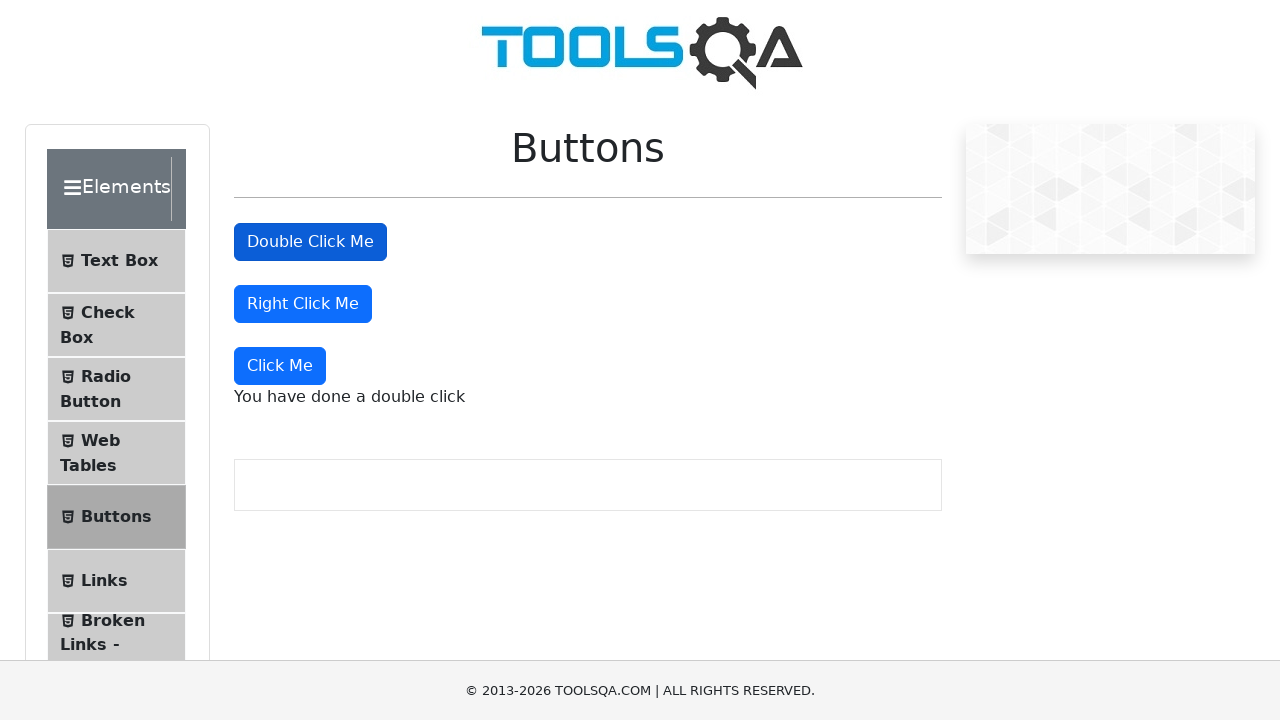

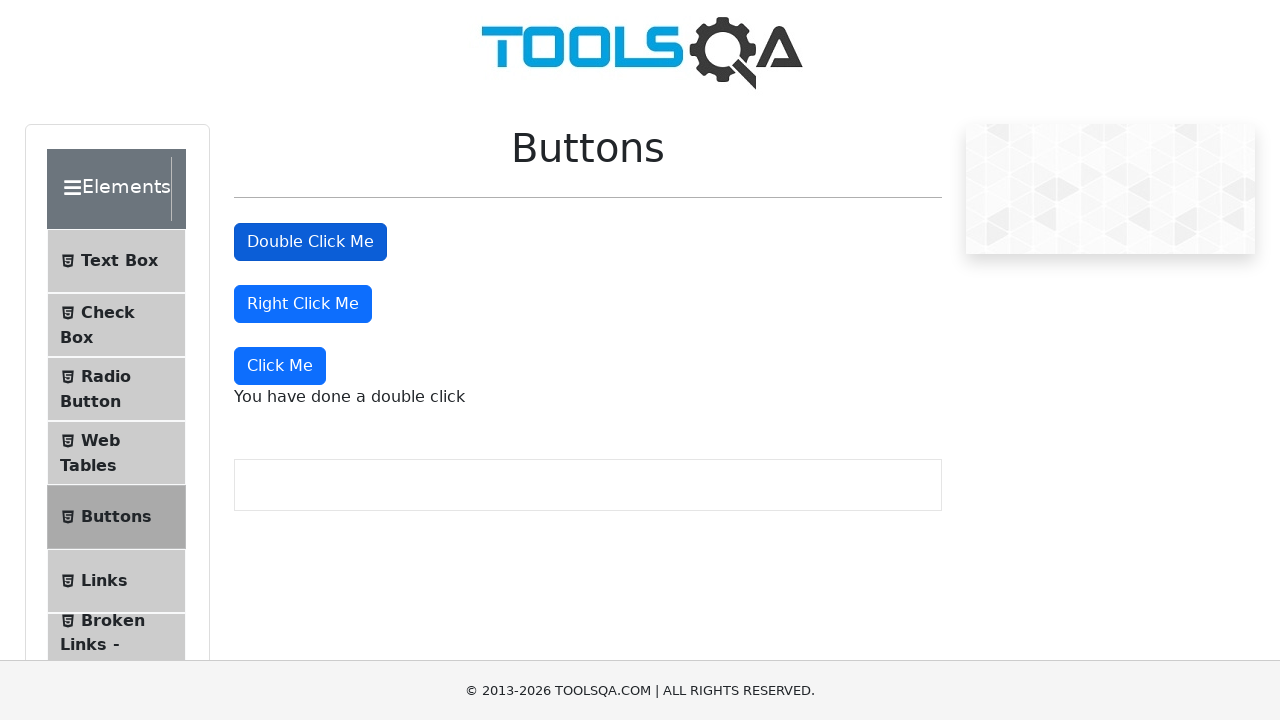